Tests navigation to the Cart page by clicking the Cart link in the navbar and verifying navigation to cart.html

Starting URL: https://www.demoblaze.com/index.html

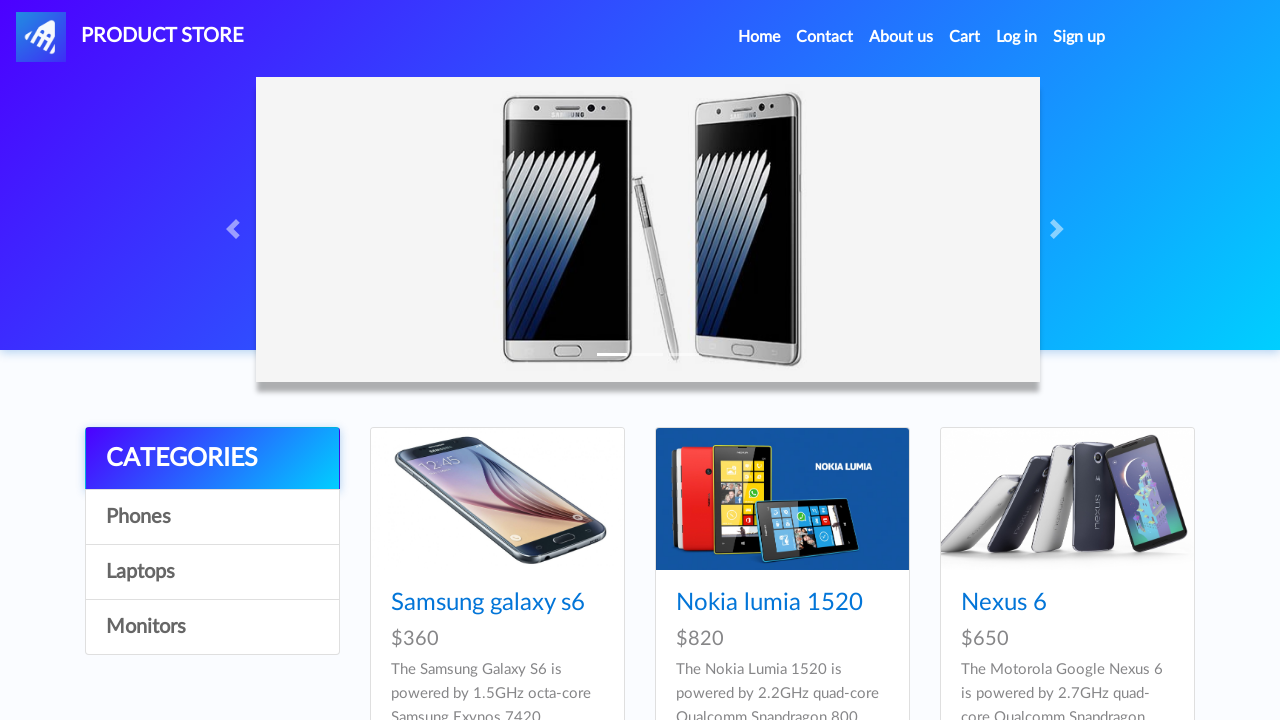

Clicked Cart link in navbar at (965, 37) on #navbarExample > ul > li:nth-child(4) > a
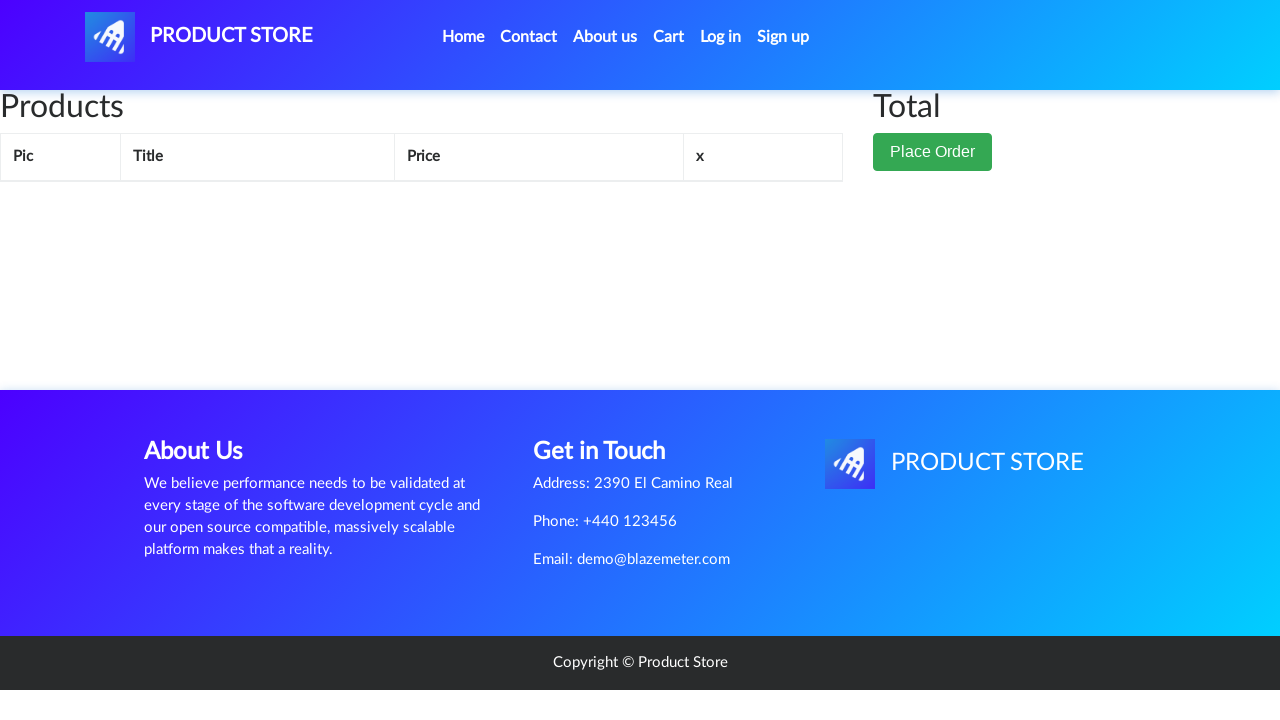

Cart page loaded successfully at cart.html
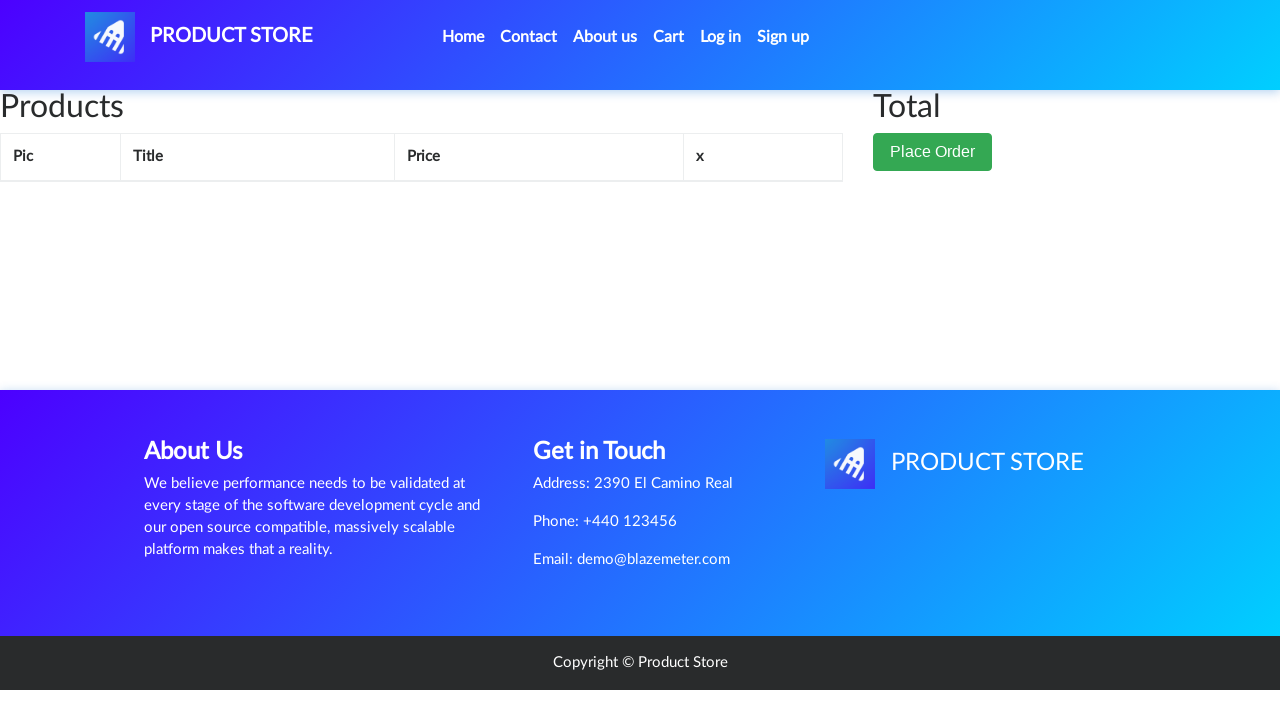

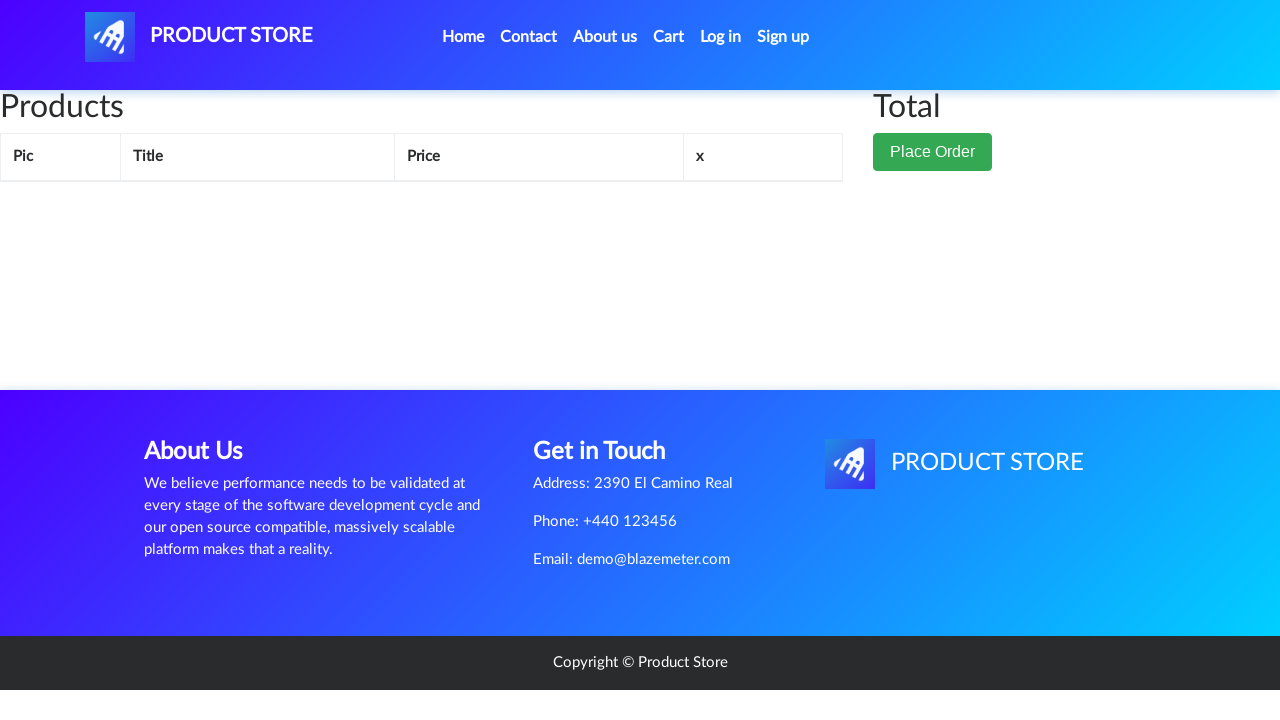